Tests add/remove element functionality by clicking the Add Element button 5 times and then removing 3 of the added elements.

Starting URL: https://the-internet.herokuapp.com/add_remove_elements/

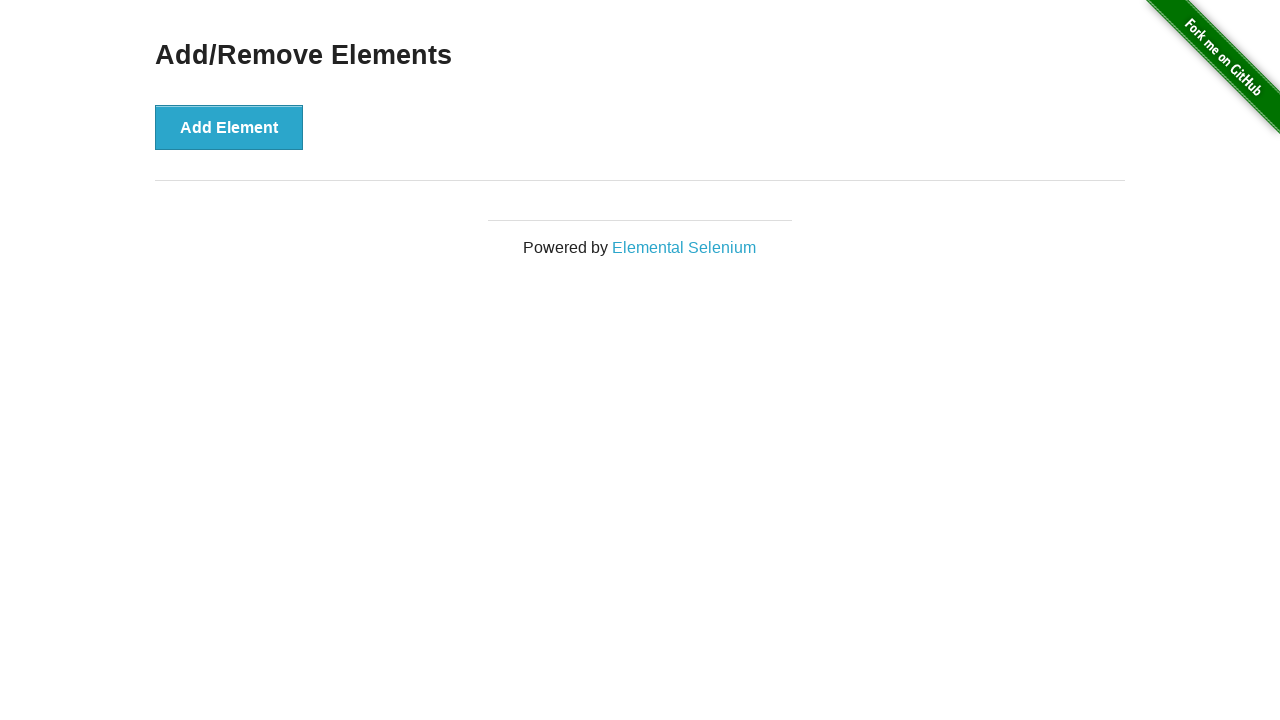

Clicked Add Element button (click 1 of 5) at (229, 127) on button:text('Add Element')
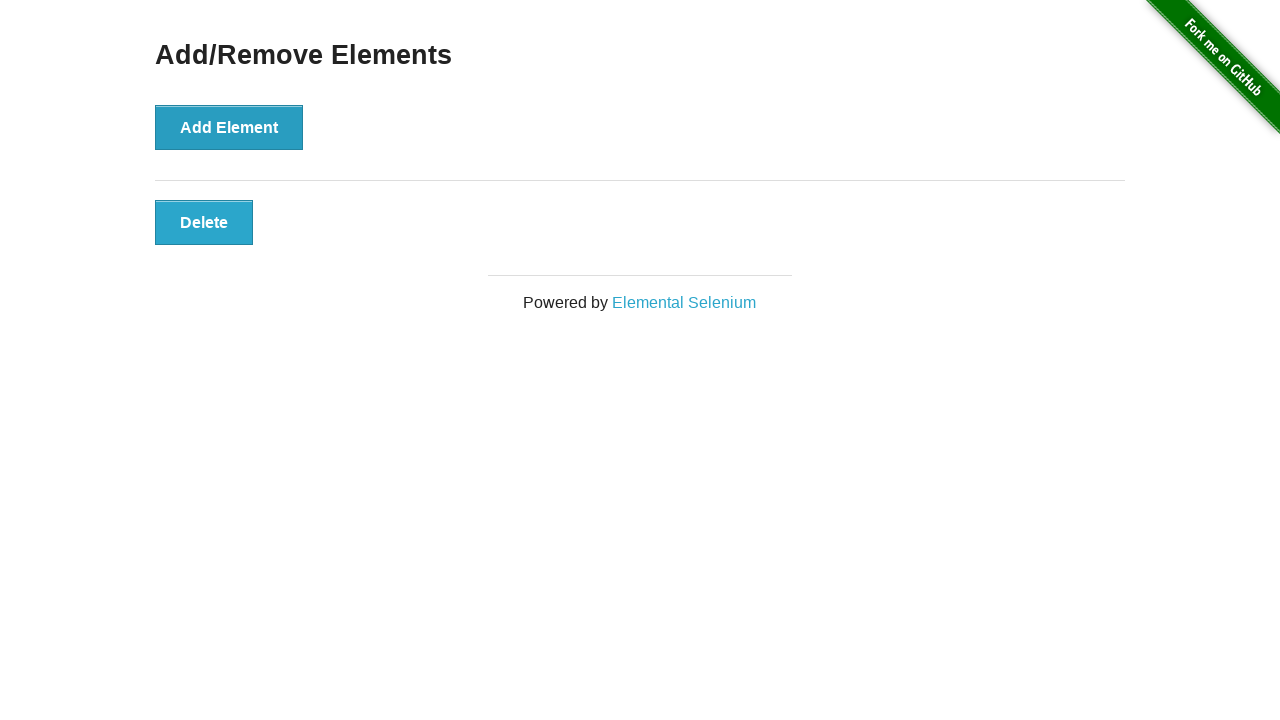

Clicked Add Element button (click 2 of 5) at (229, 127) on button:text('Add Element')
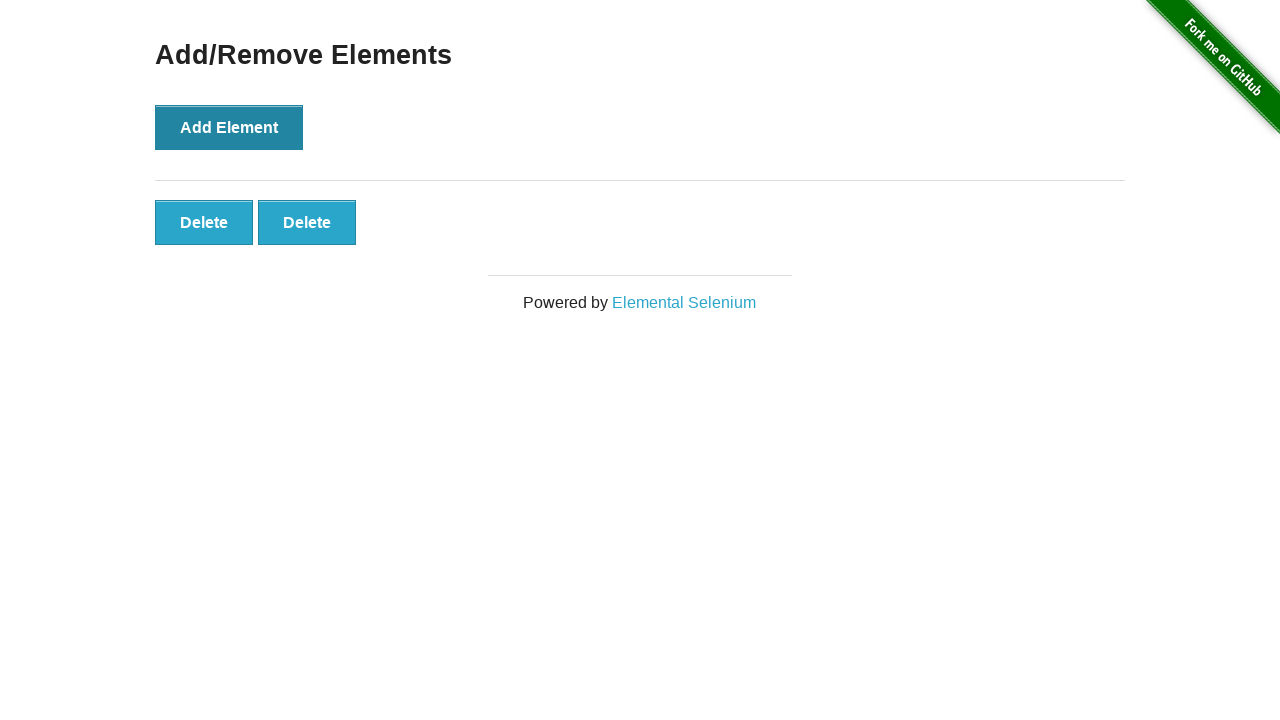

Clicked Add Element button (click 3 of 5) at (229, 127) on button:text('Add Element')
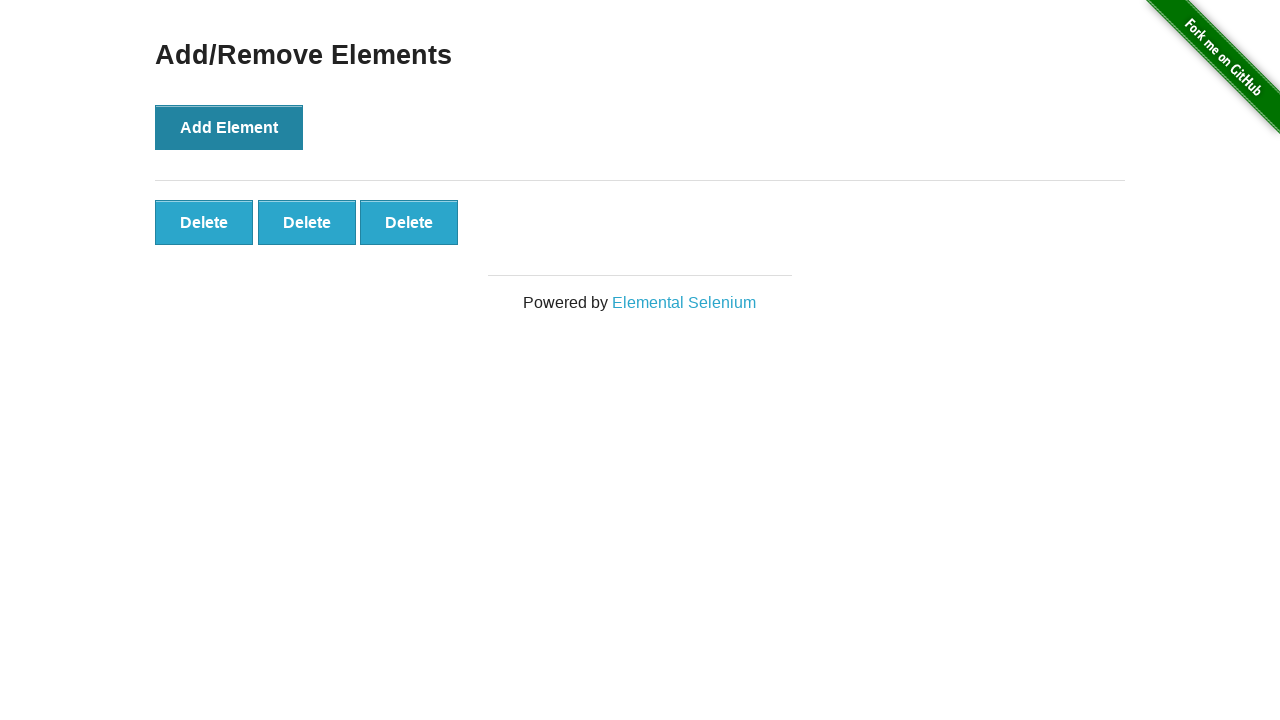

Clicked Add Element button (click 4 of 5) at (229, 127) on button:text('Add Element')
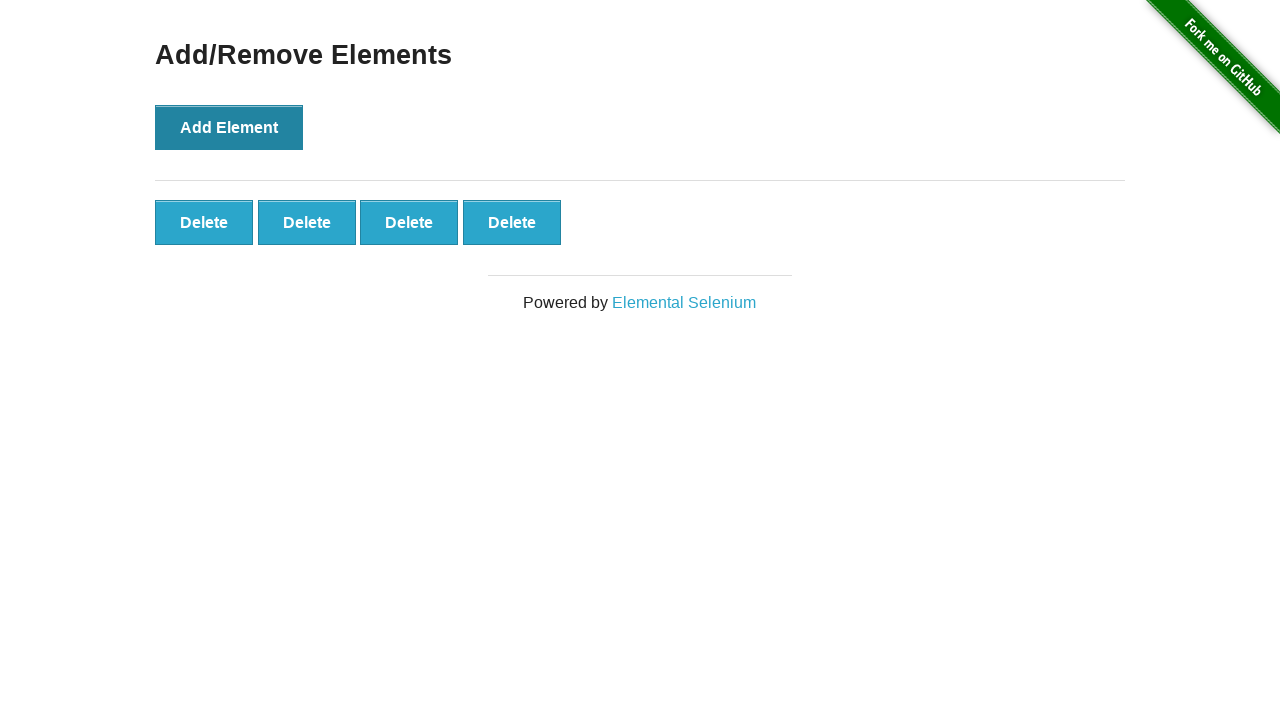

Clicked Add Element button (click 5 of 5) at (229, 127) on button:text('Add Element')
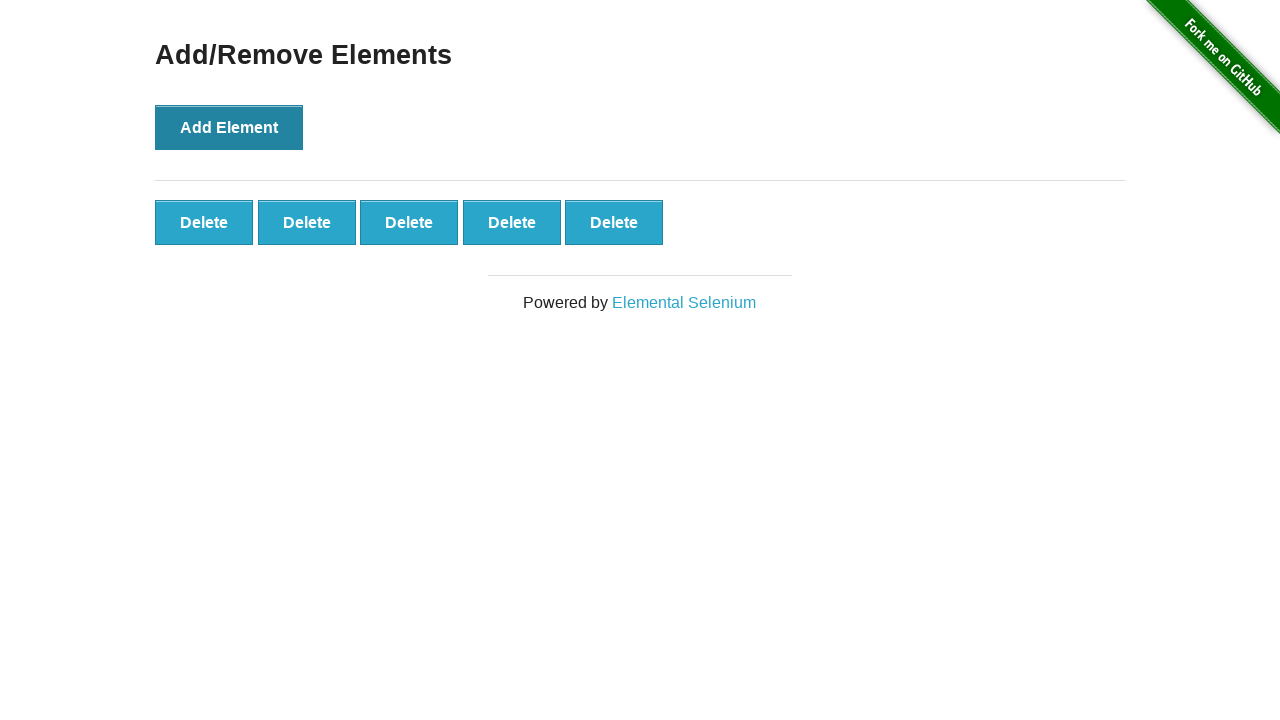

Waited for delete buttons to appear after adding 5 elements
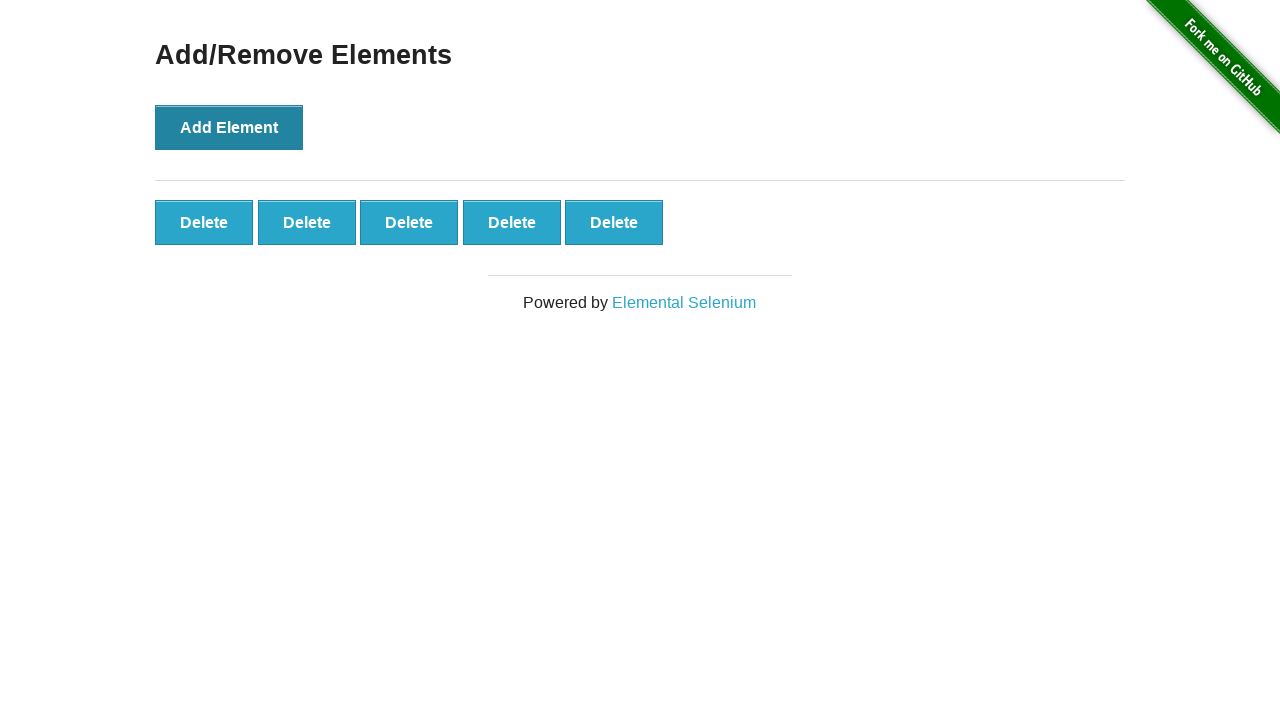

Clicked delete button to remove element (removal 1 of 3) at (204, 222) on .added-manually >> nth=0
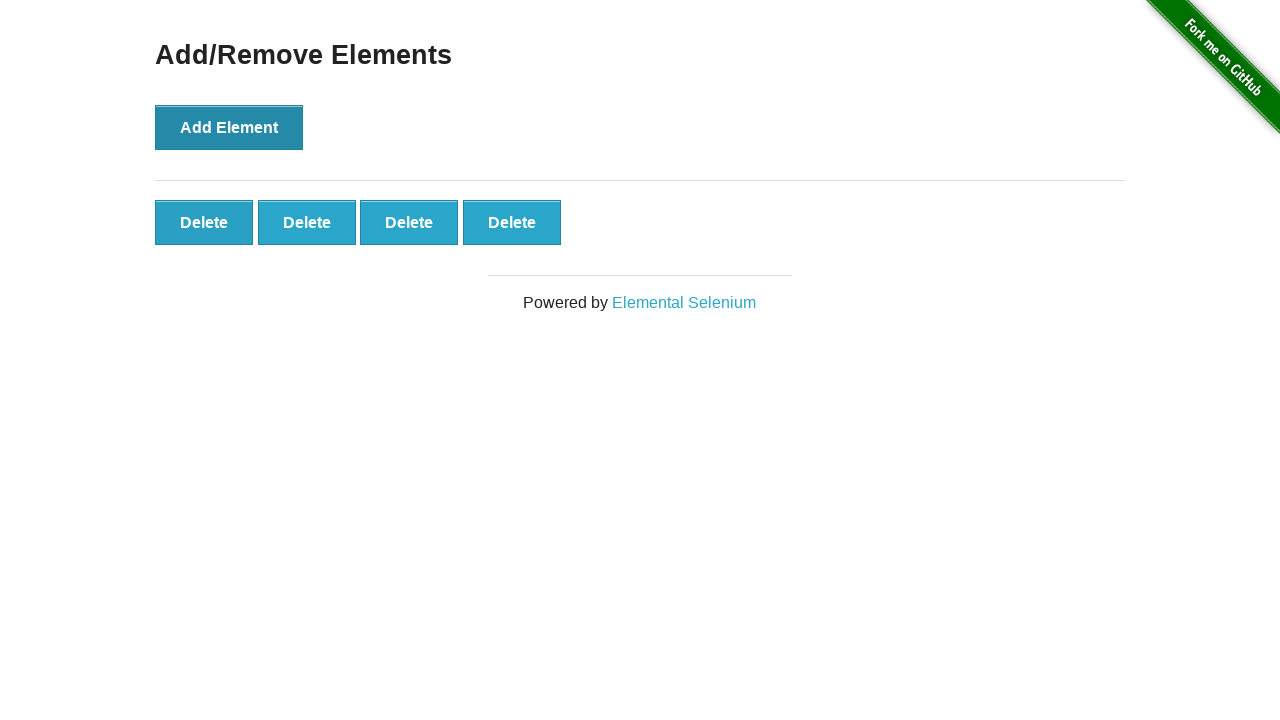

Clicked delete button to remove element (removal 2 of 3) at (204, 222) on .added-manually >> nth=0
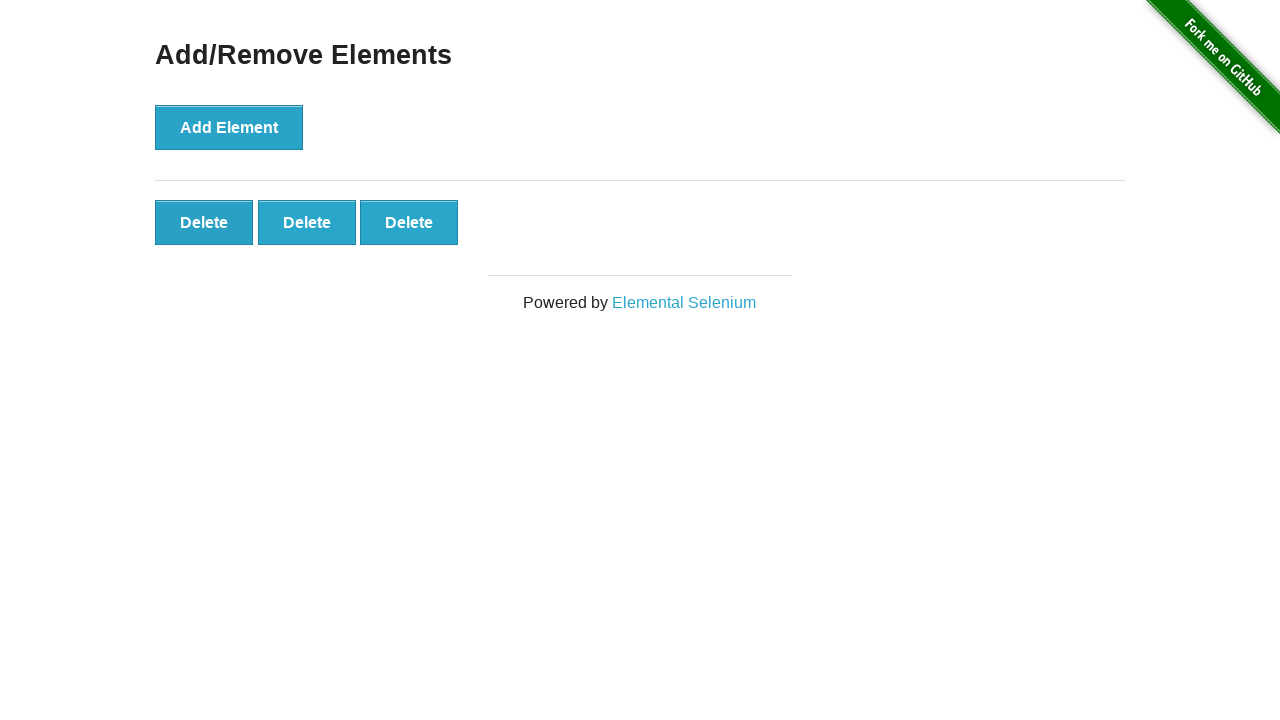

Clicked delete button to remove element (removal 3 of 3) at (204, 222) on .added-manually >> nth=0
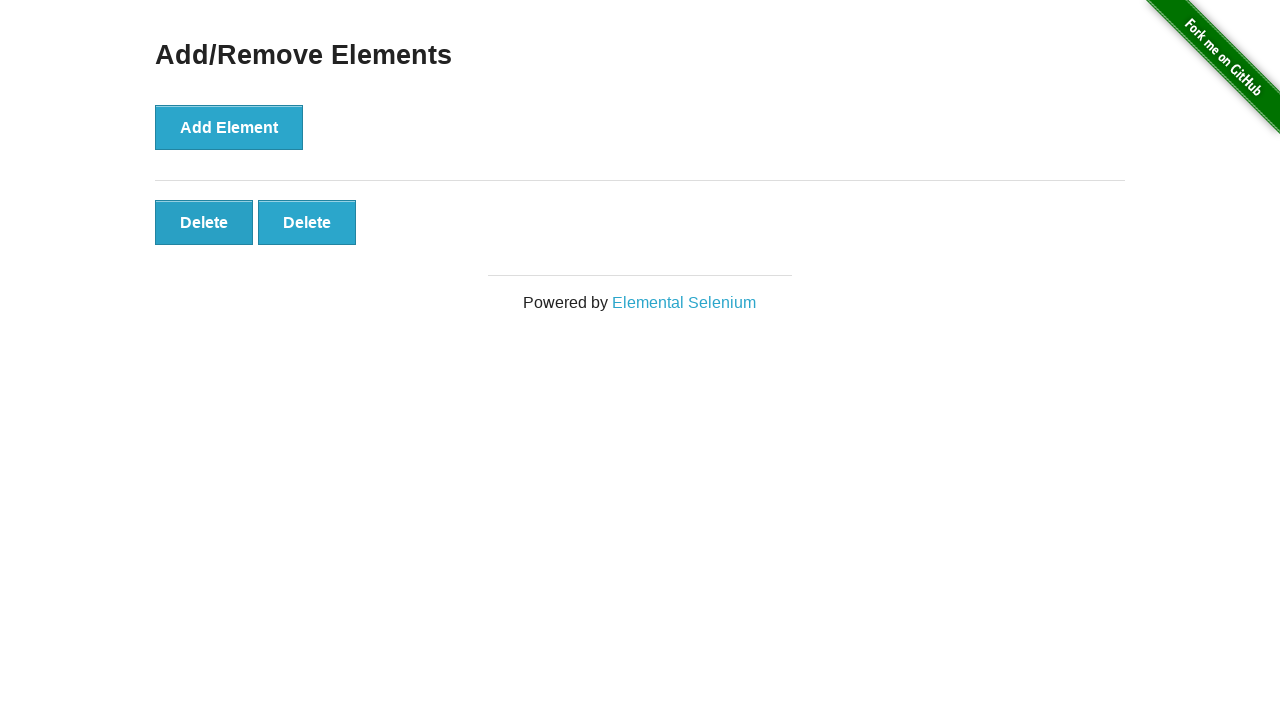

Waited 500ms for UI to stabilize after removing elements
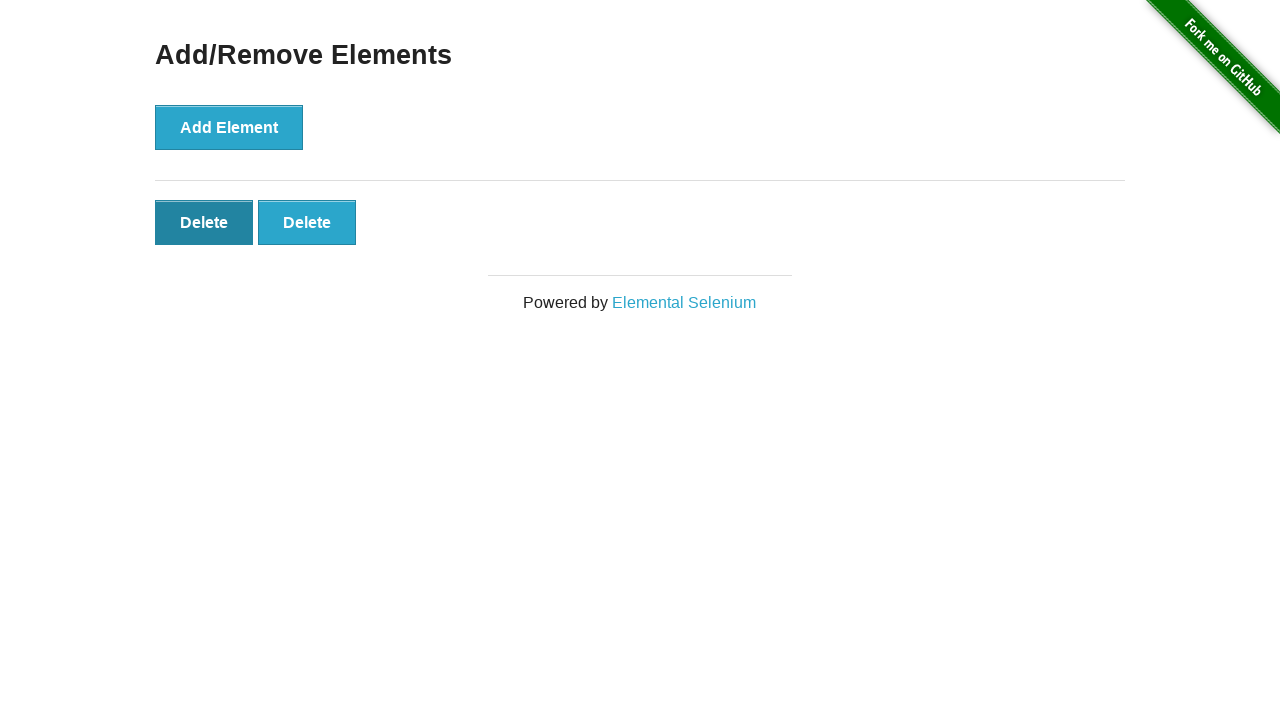

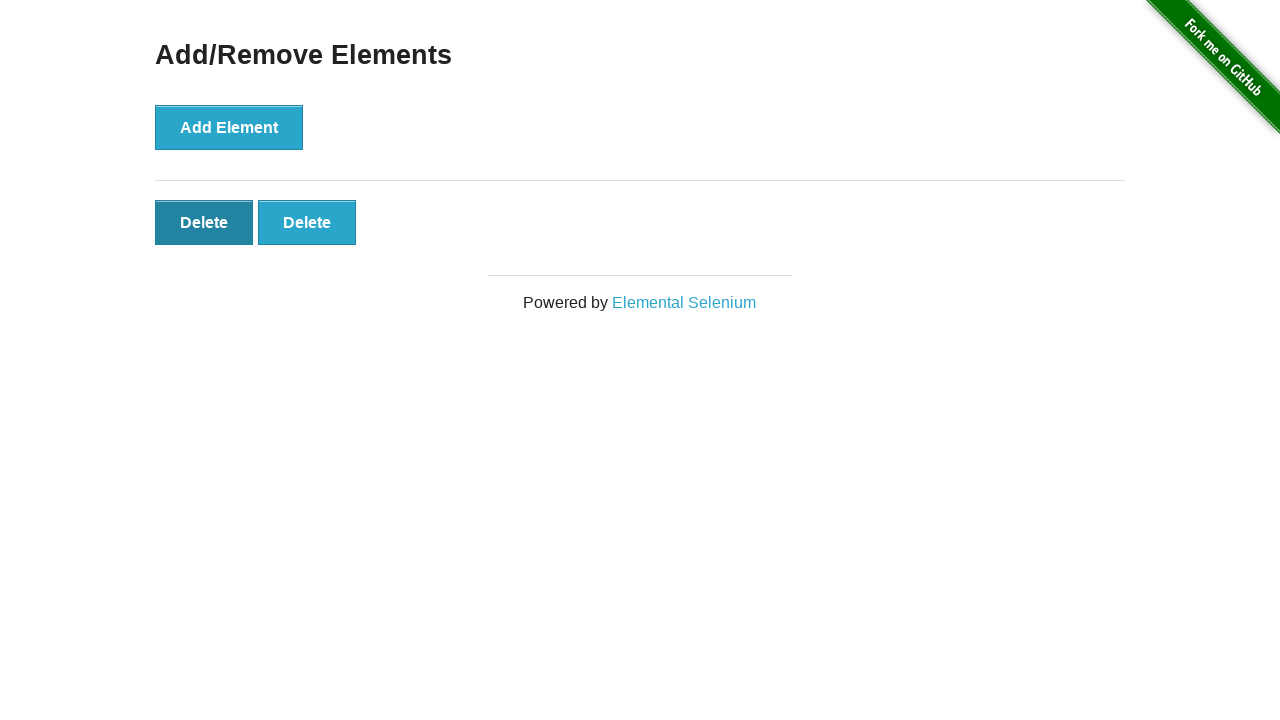